Tests dynamic controls by verifying a textbox is initially disabled, clicking Enable button, and confirming it becomes enabled with a success message

Starting URL: https://the-internet.herokuapp.com/dynamic_controls

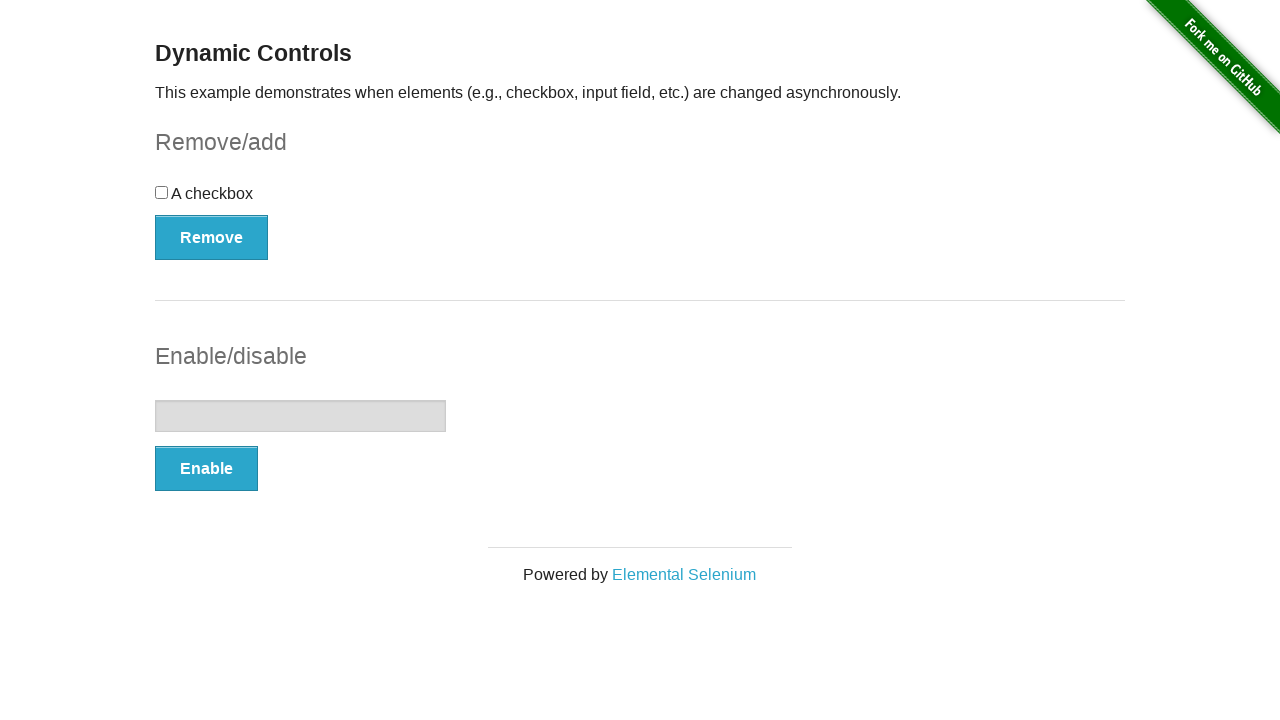

Located the textbox element
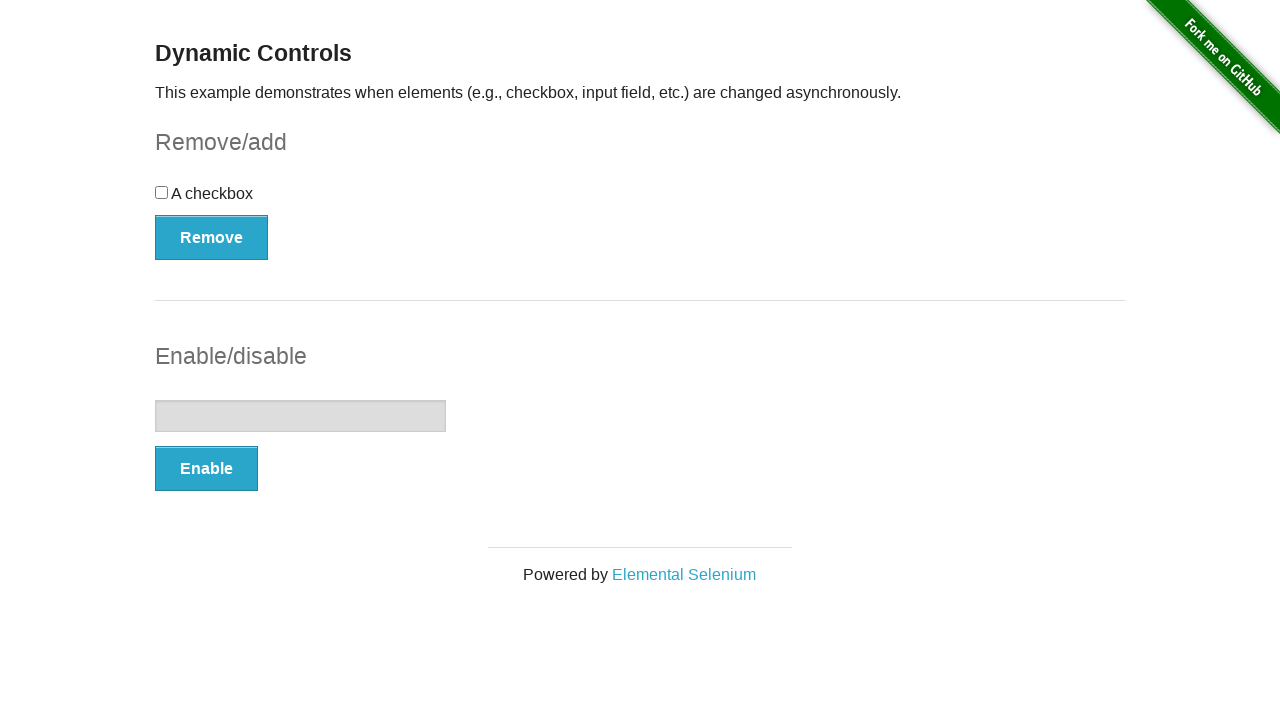

Verified textbox is initially disabled
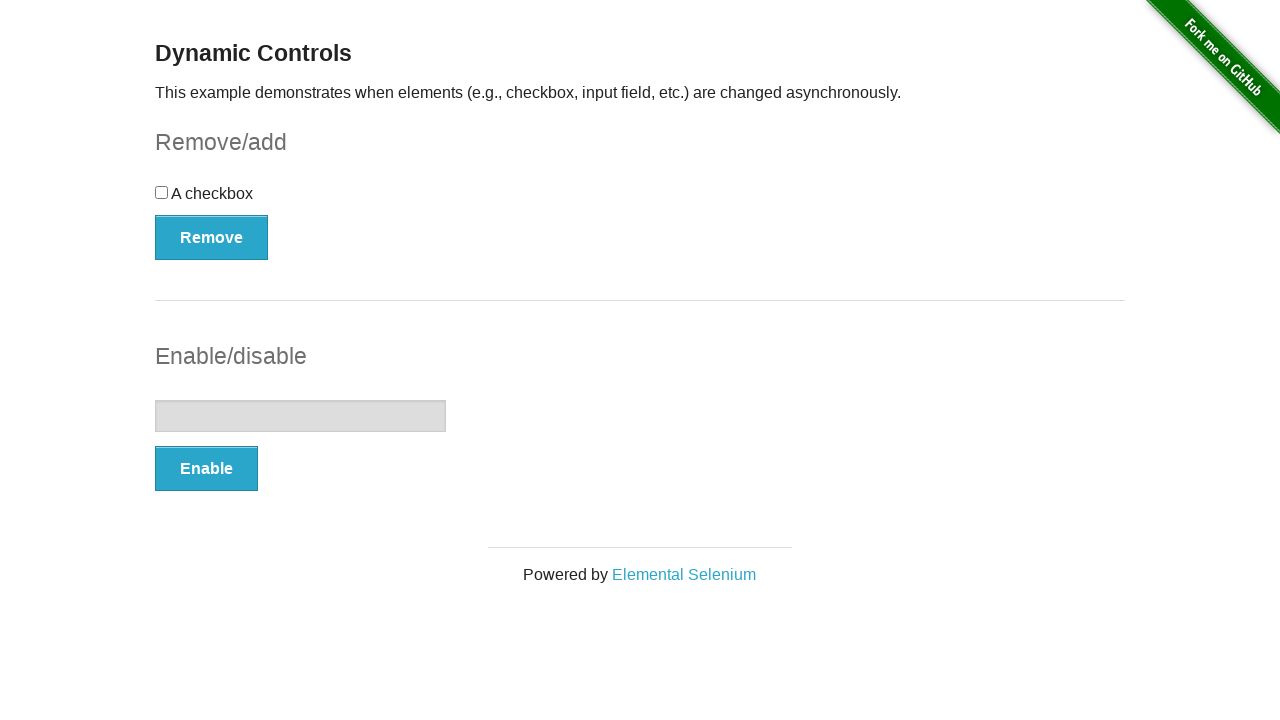

Clicked Enable button at (206, 469) on xpath=(//button[@type='button'])[2]
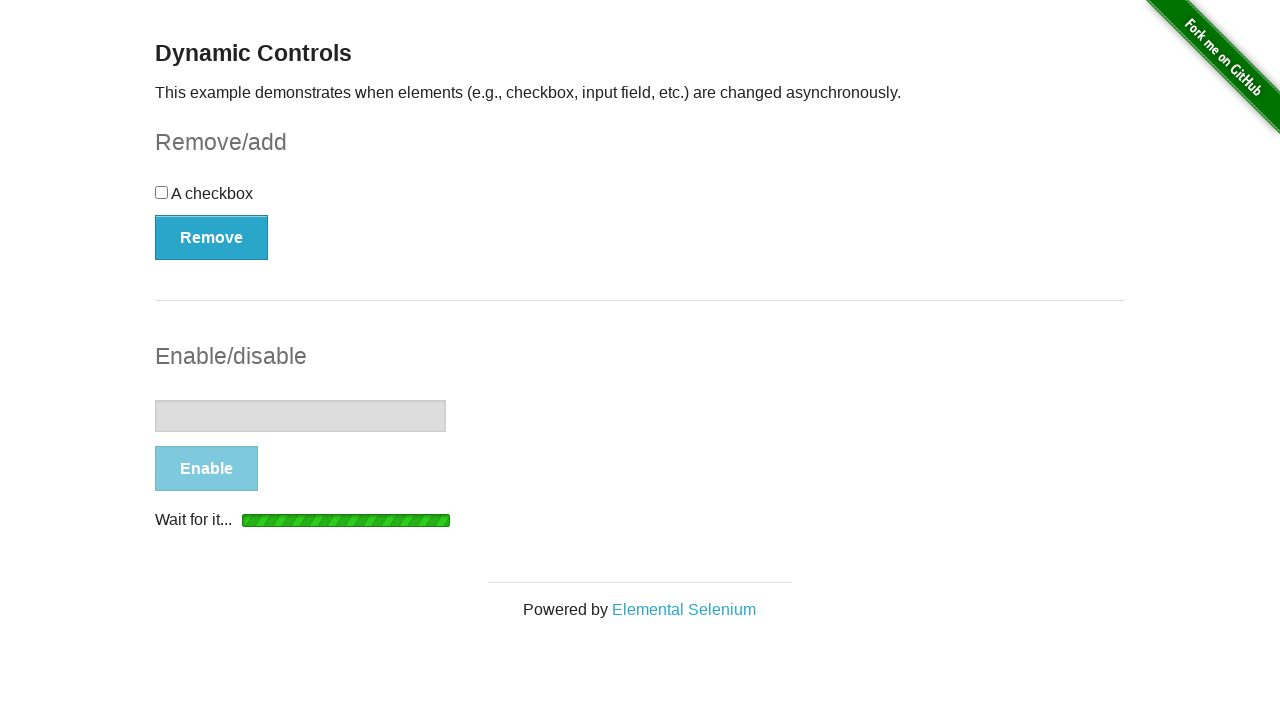

Success message appeared after clicking Enable
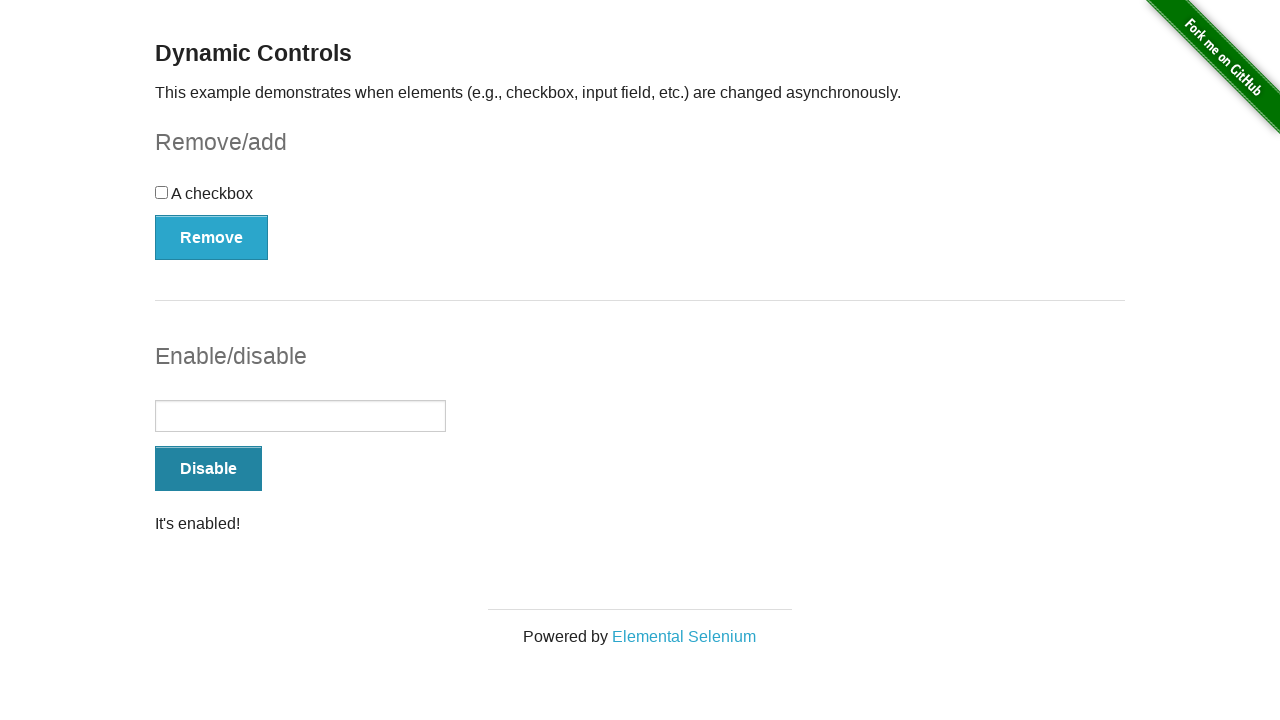

Verified success message is visible
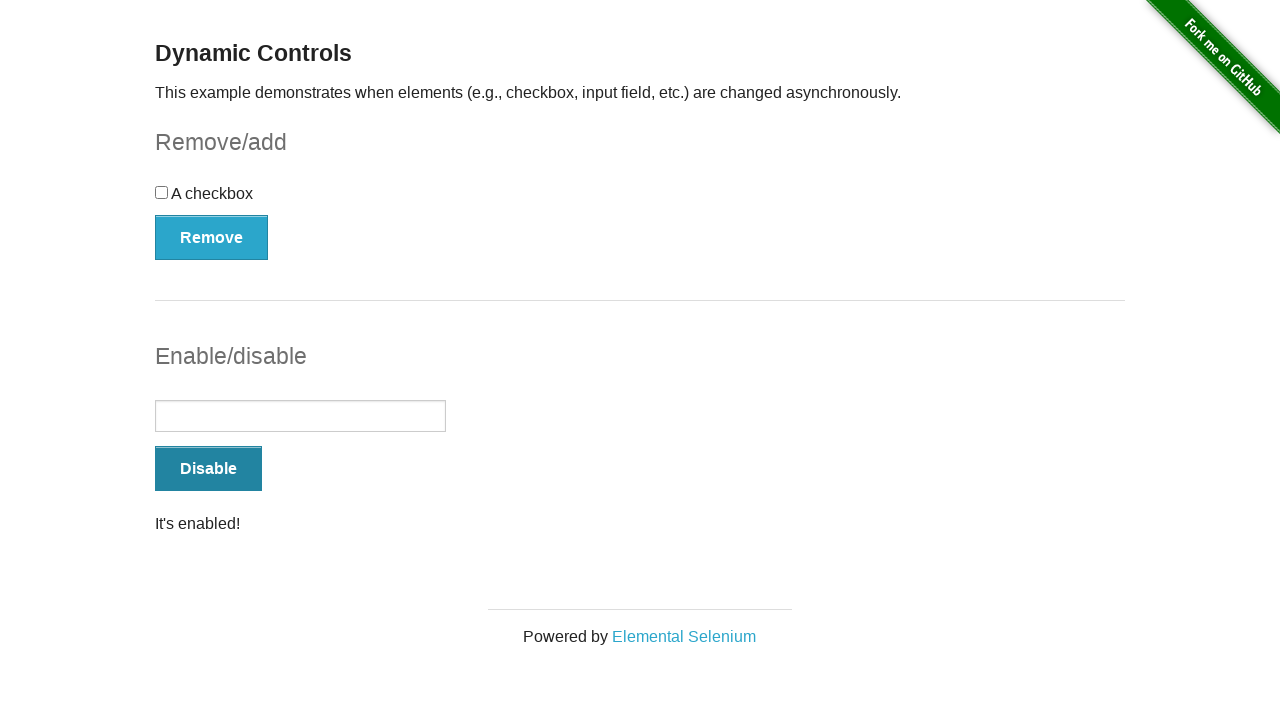

Verified textbox is now enabled
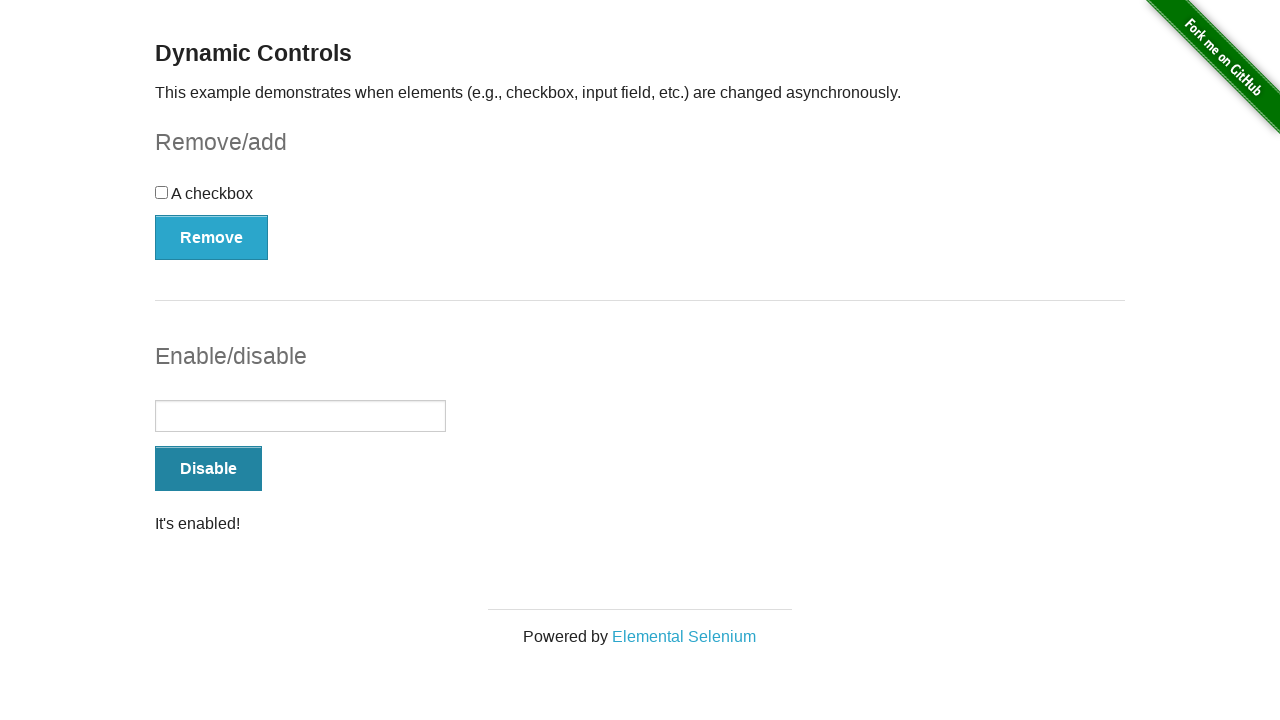

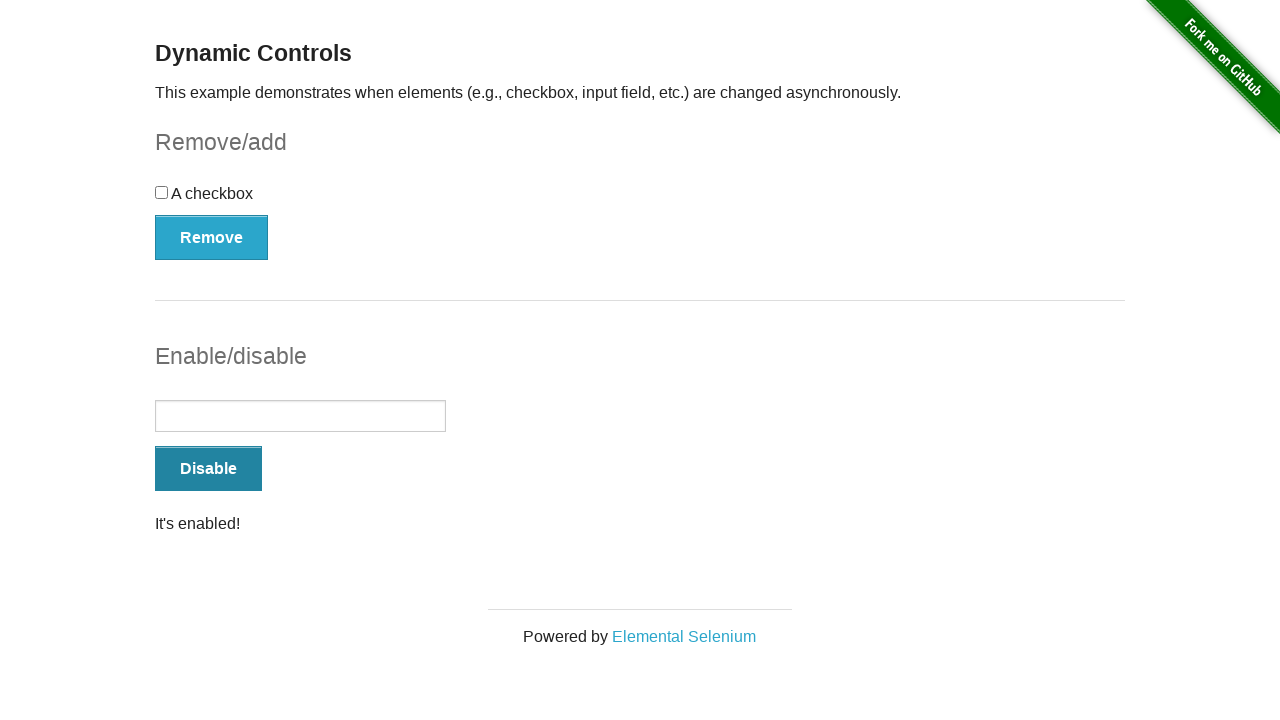